Navigates to an online Beat the Bomb game mission page and performs a series of clicks on the Unity game canvas at specific coordinates, simulating gameplay interactions.

Starting URL: http://online.beatthebomb.com/

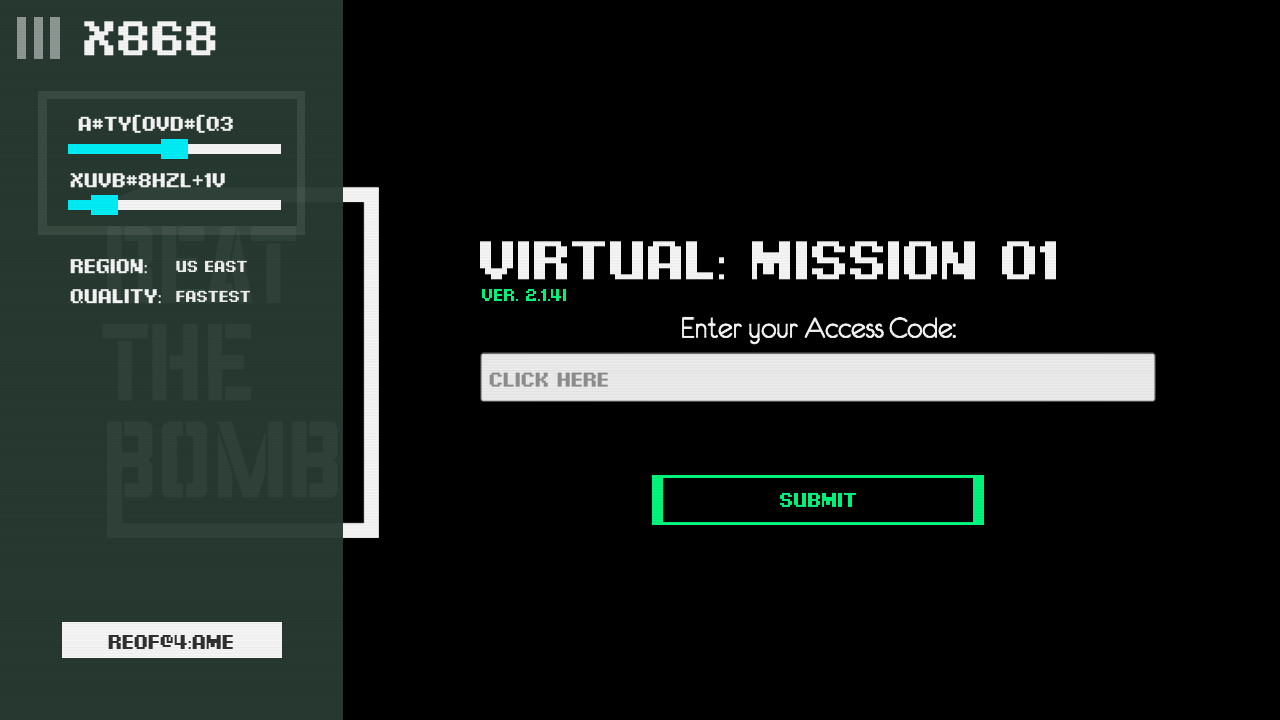

Navigated to Beat the Bomb mission-01 page
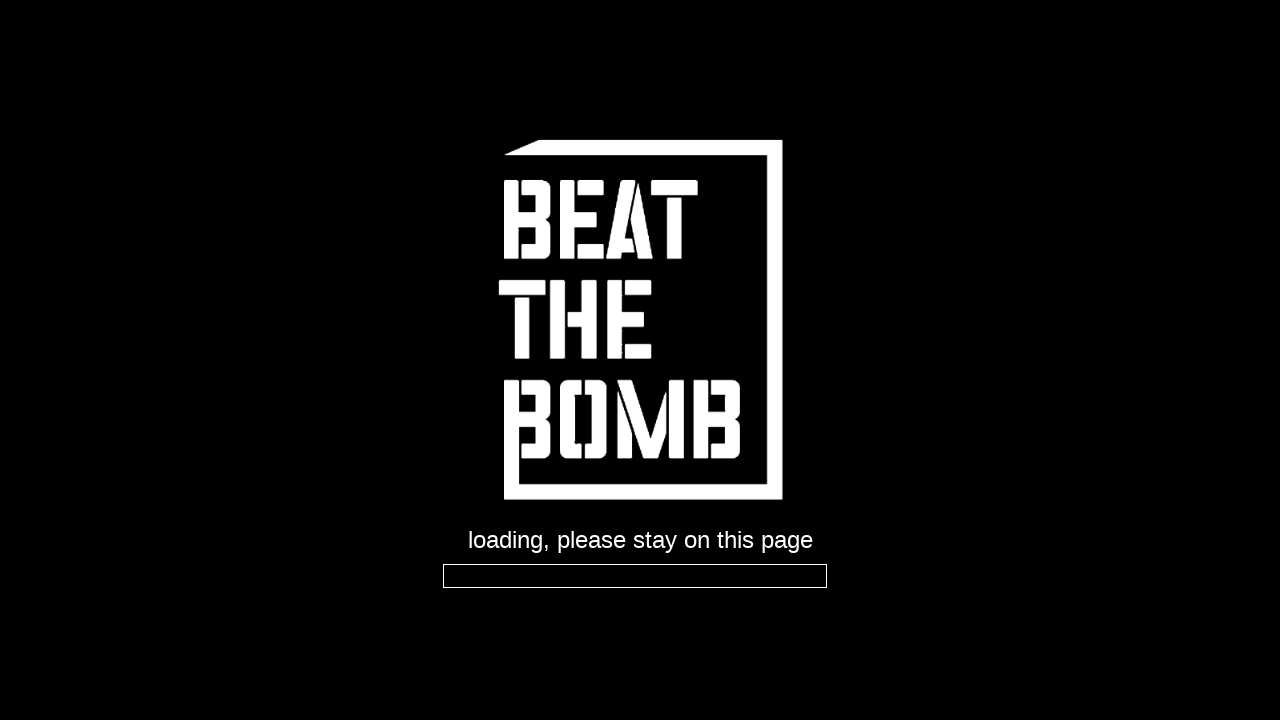

Clicked on Unity canvas at position (886, 368) at (886, 368) on #unity-canvas
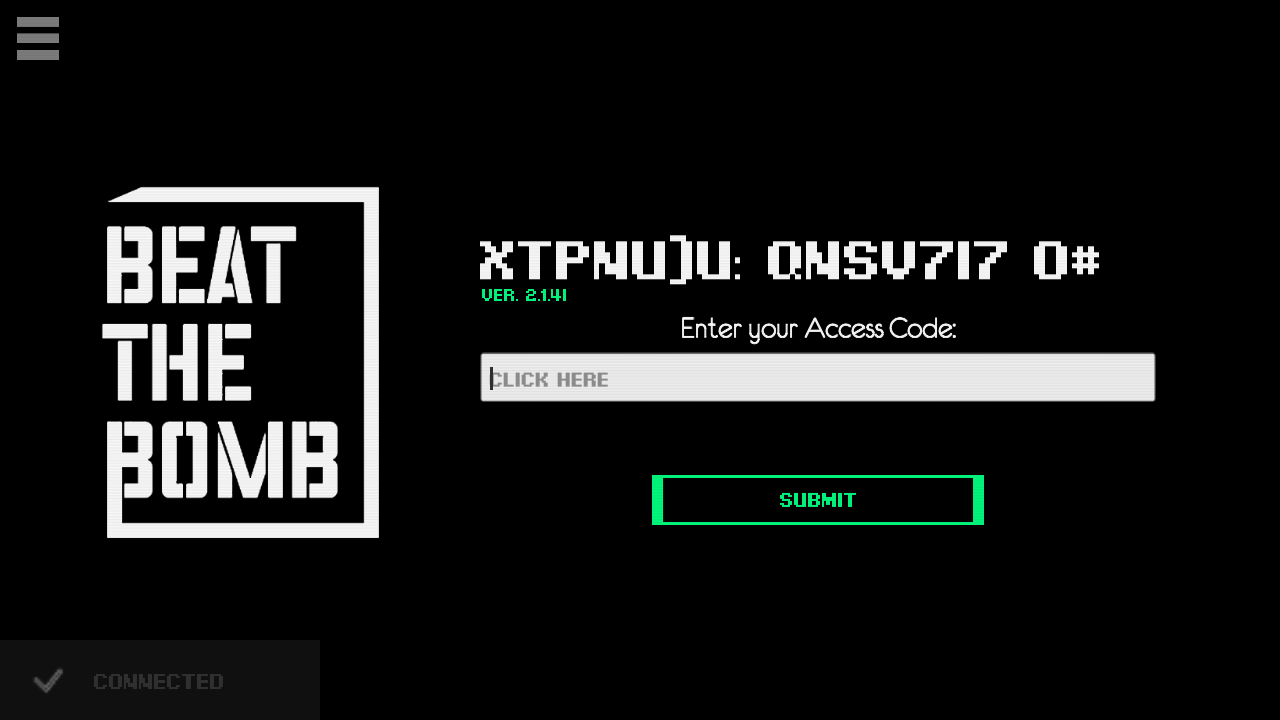

Clicked on Unity canvas at position (840, 487) at (840, 487) on #unity-canvas
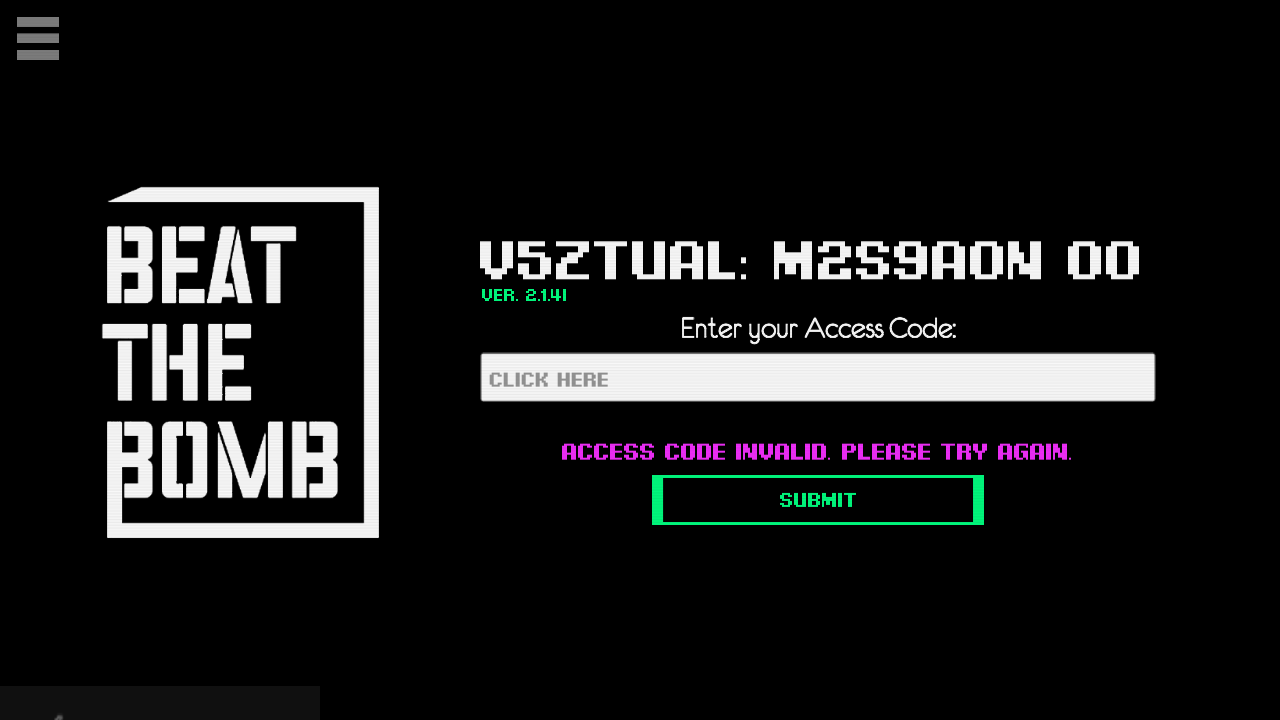

Clicked on Unity canvas at position (863, 382) at (863, 382) on #unity-canvas
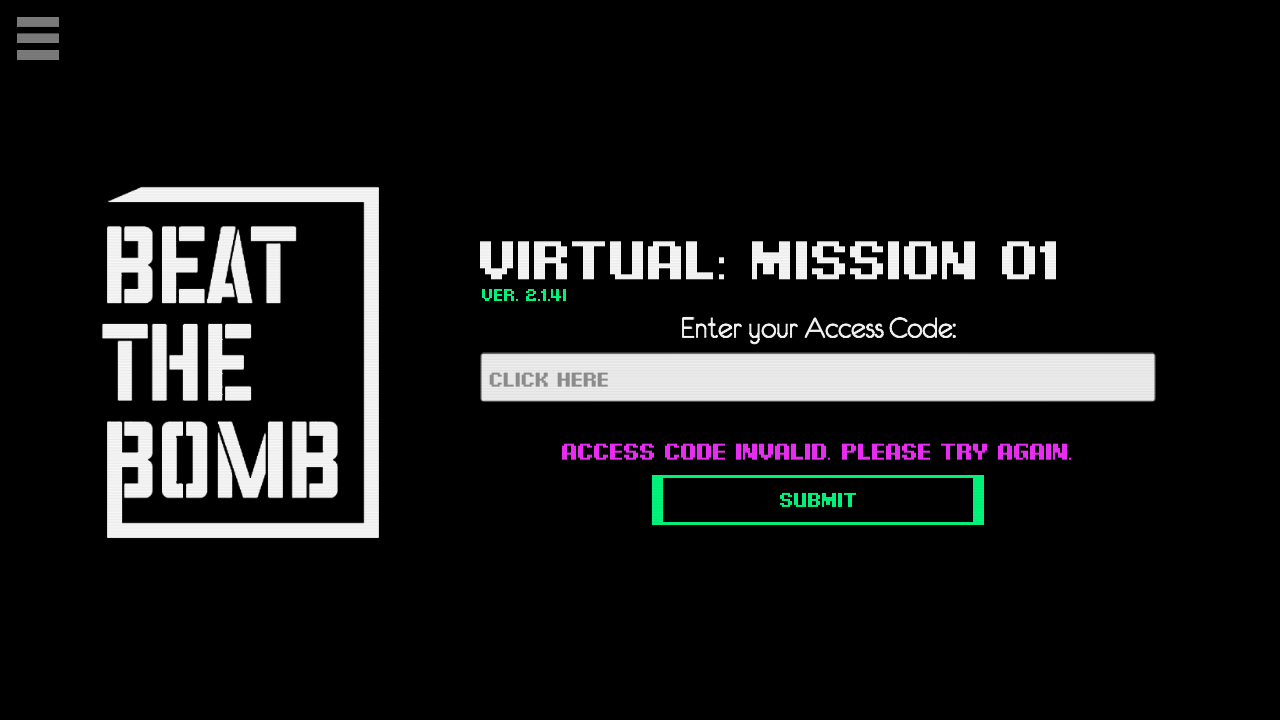

Clicked on Unity canvas at position (969, 498) at (969, 498) on #unity-canvas
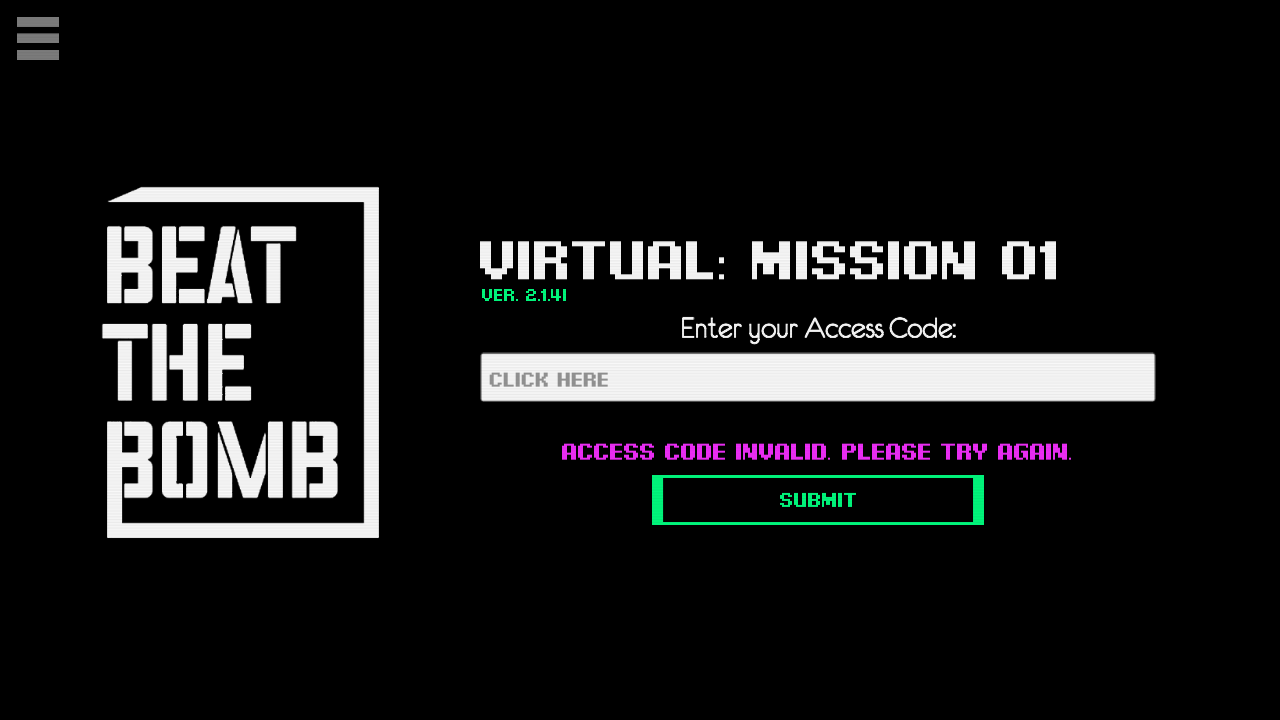

Double-clicked on Unity canvas at position (968, 501) at (968, 501) on #unity-canvas
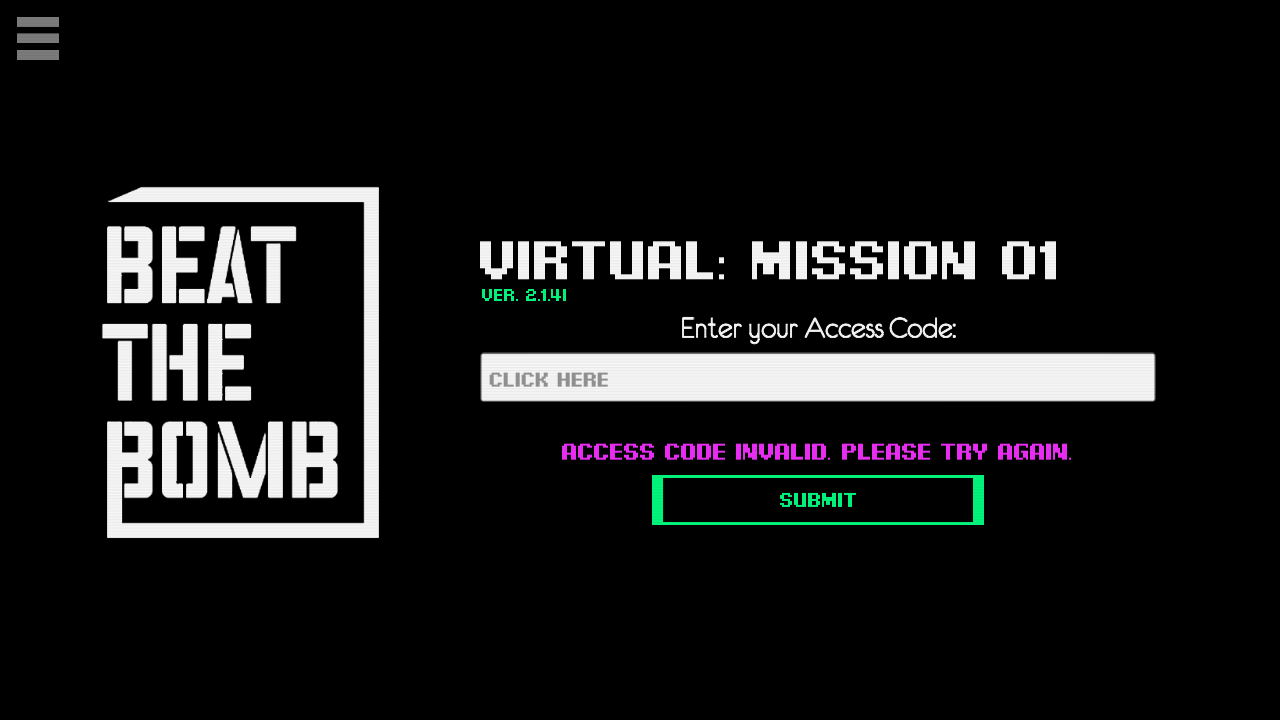

Clicked on Unity canvas at position (700, 383) at (700, 383) on #unity-canvas
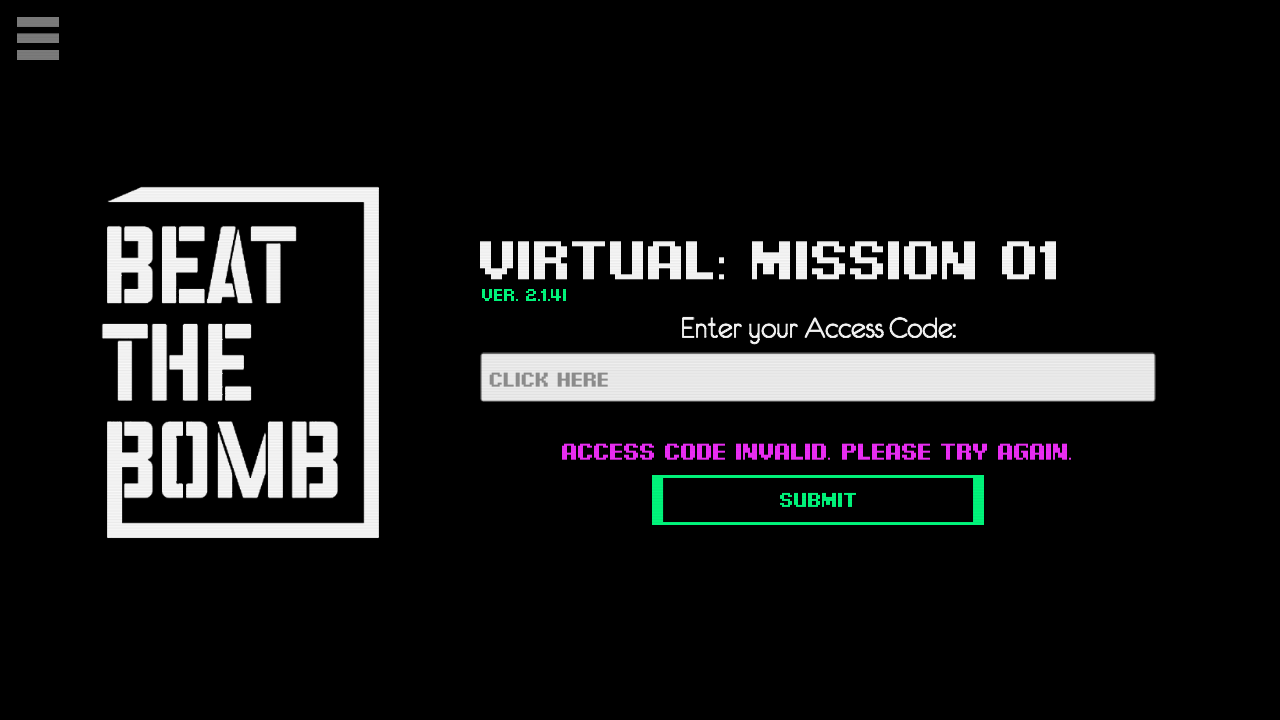

Clicked on Unity canvas at position (950, 386) at (950, 386) on #unity-canvas
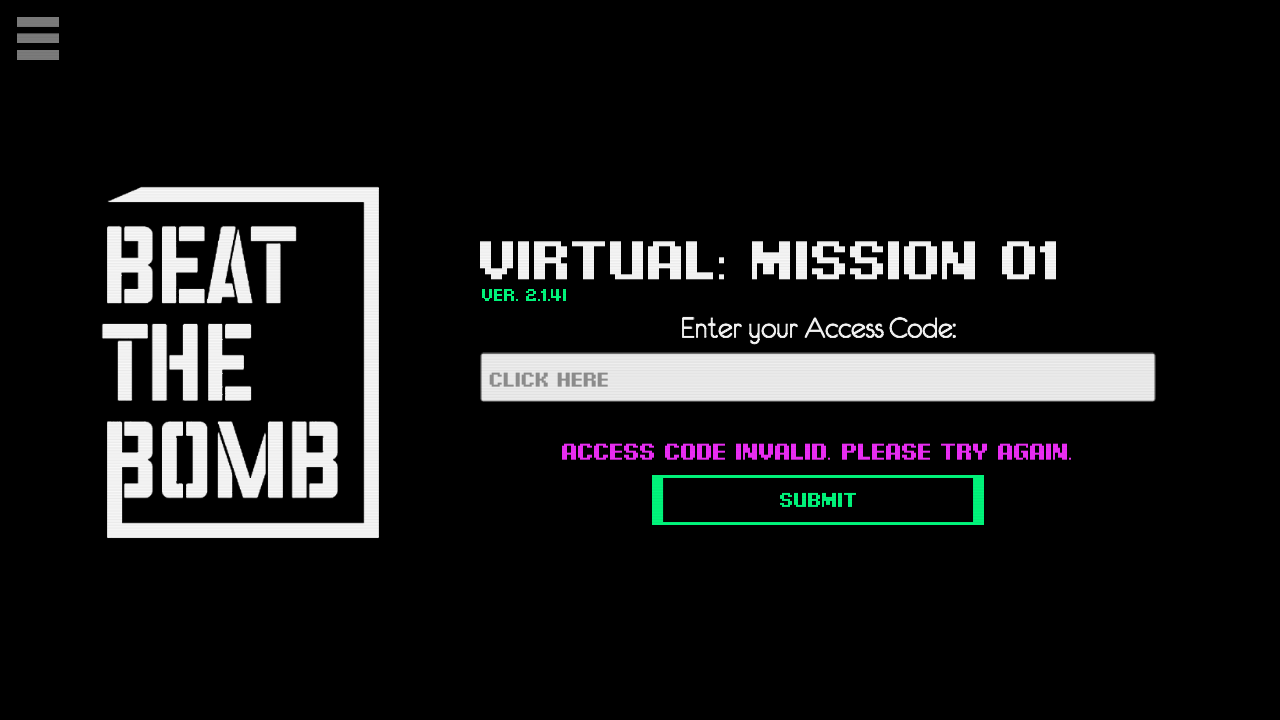

Clicked on Unity canvas at position (947, 476) at (947, 476) on #unity-canvas
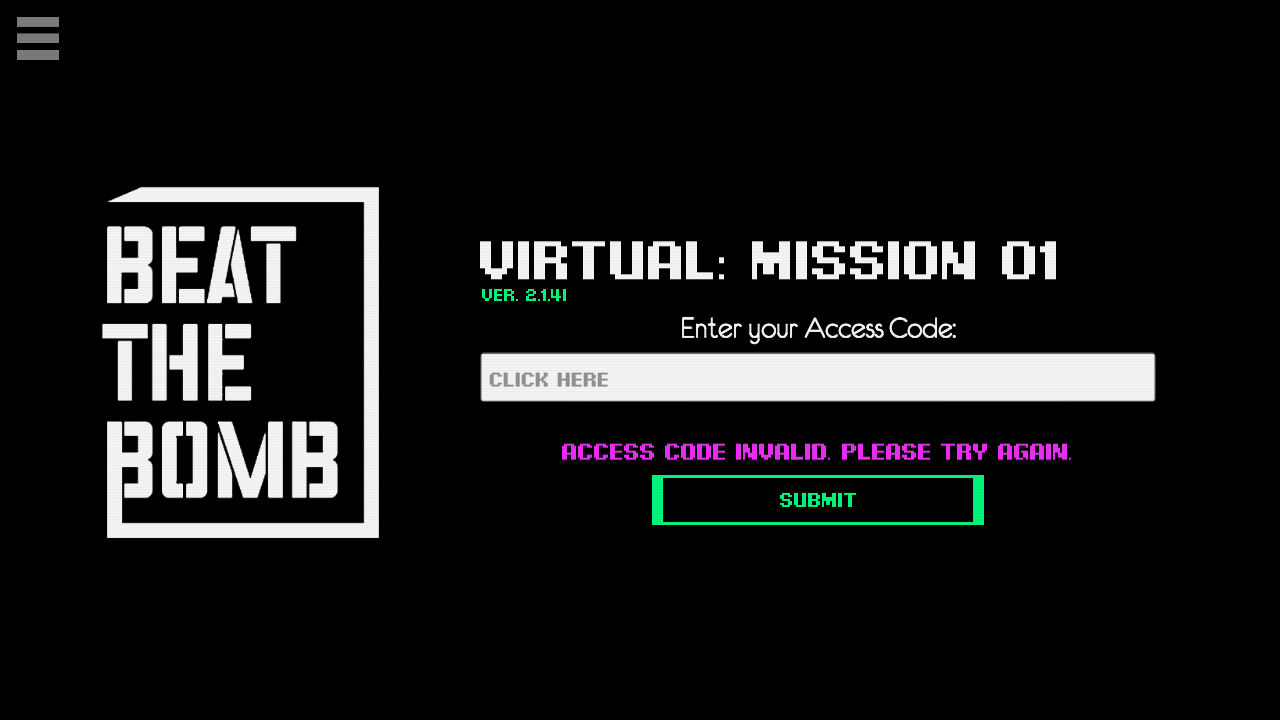

Clicked on Unity canvas at position (523, 293) at (523, 293) on #unity-canvas
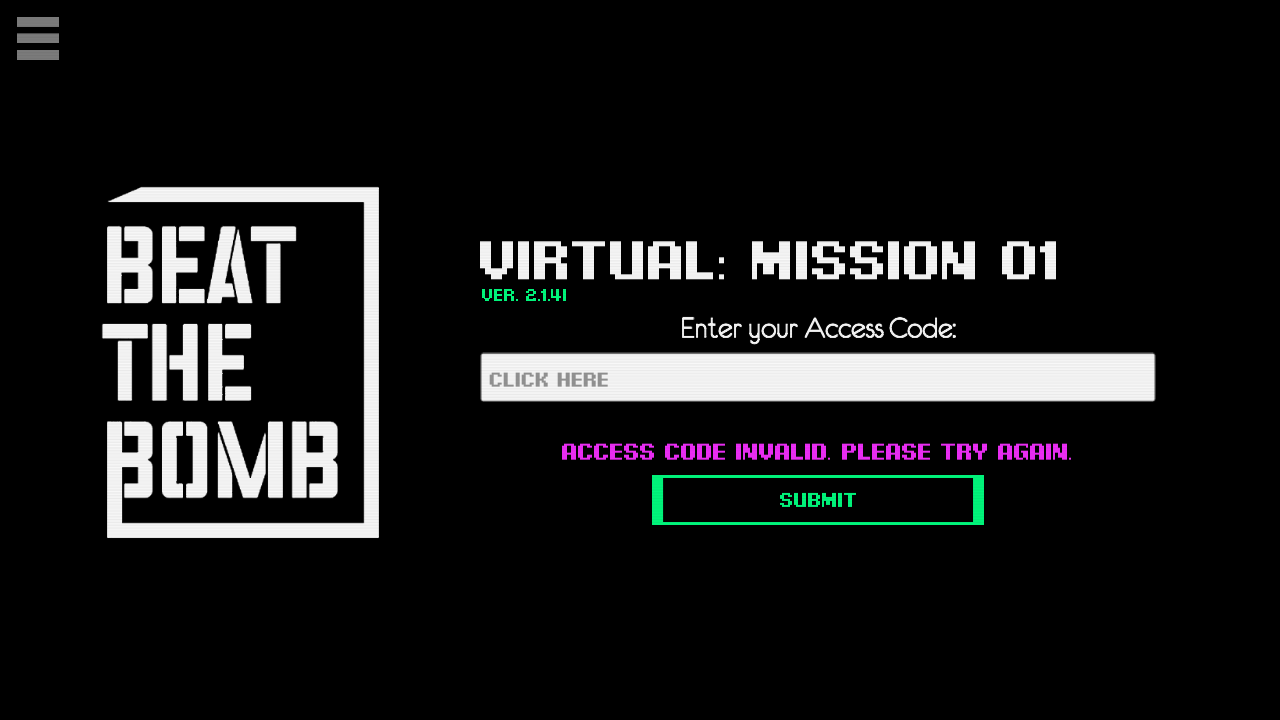

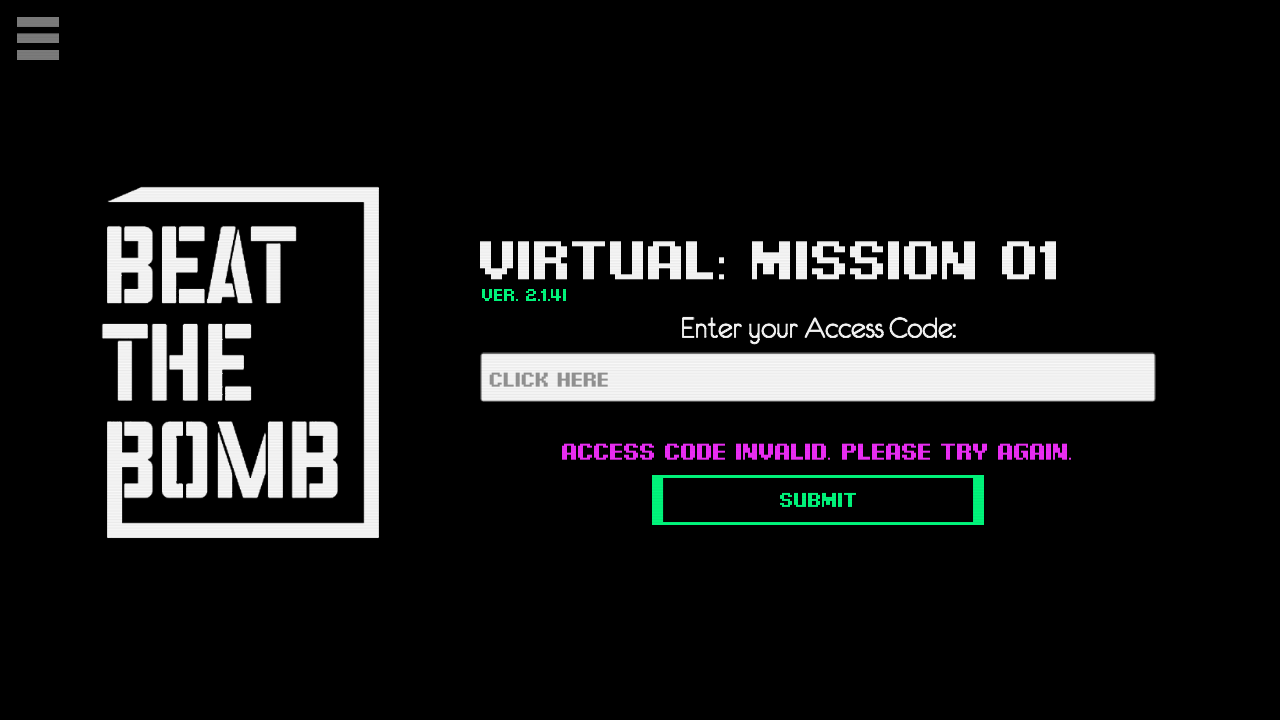